Tests drag and drop functionality on the jQuery UI droppable demo page by dragging an element from source to destination within an iframe

Starting URL: https://jqueryui.com/droppable/

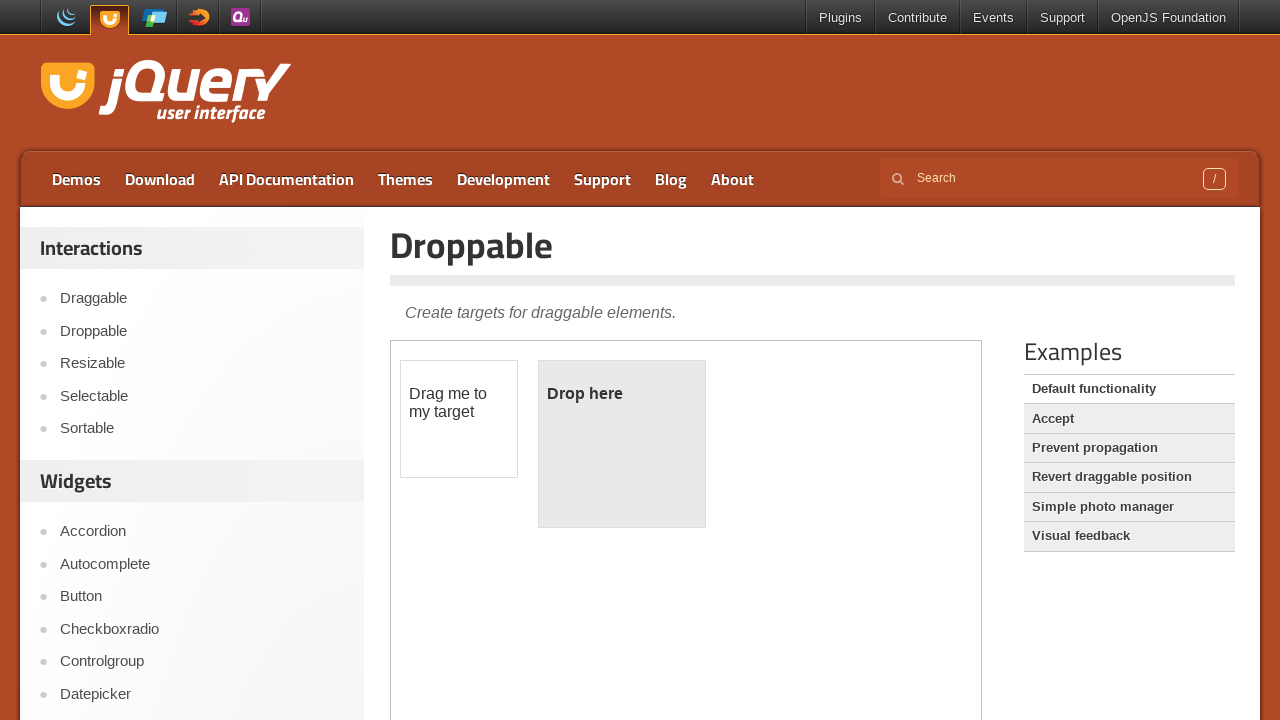

Located the first iframe on the jQuery UI droppable demo page
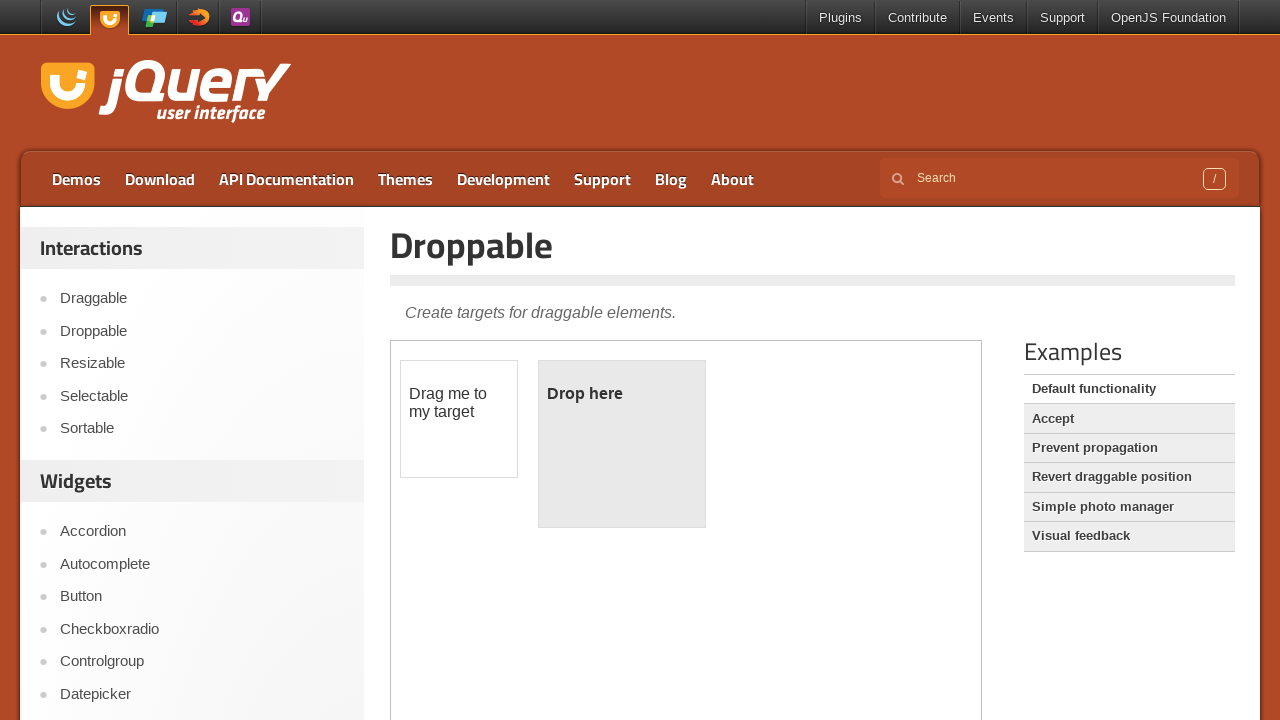

Located the draggable source element (#draggable) in the iframe
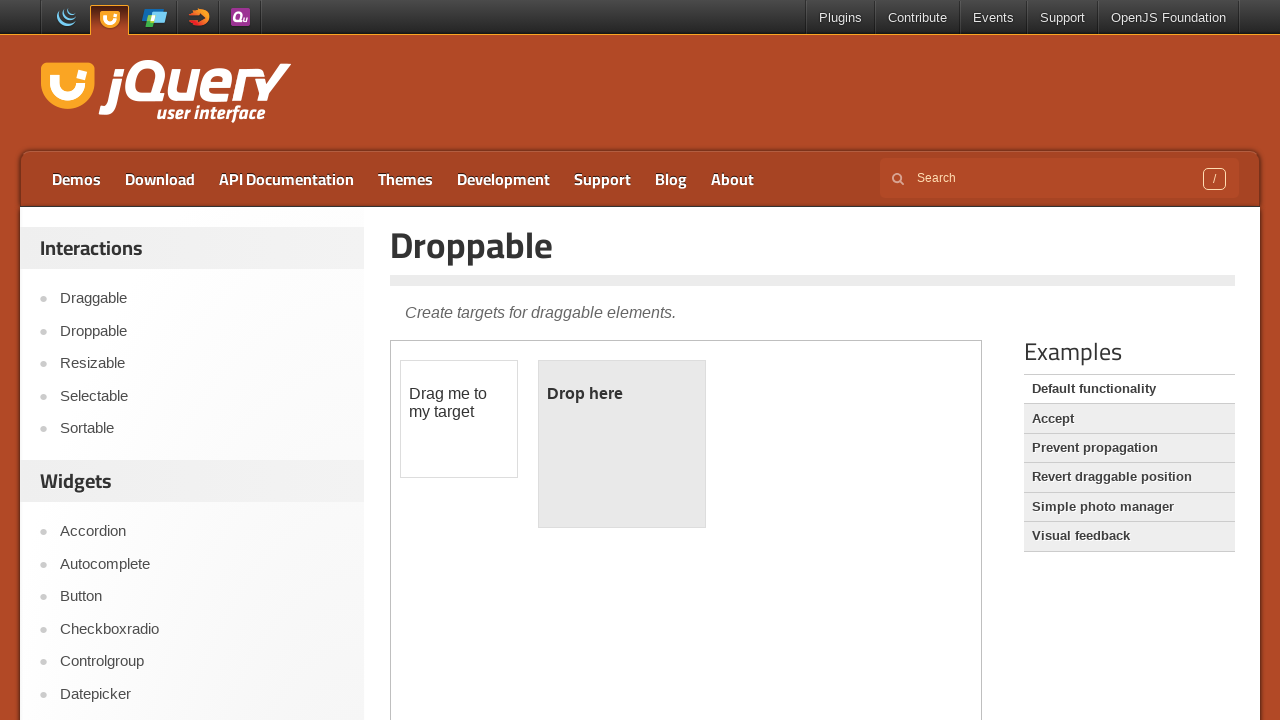

Located the droppable destination element (#droppable) in the iframe
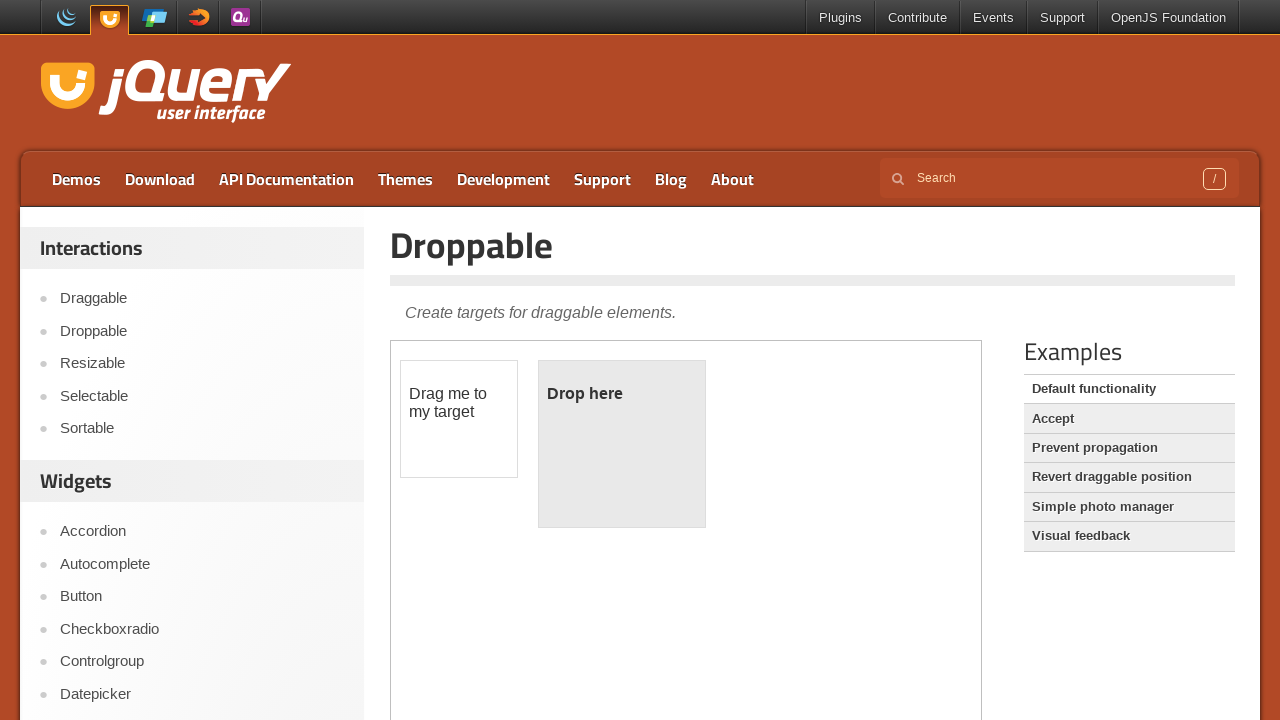

Dragged the source element to the destination element at (622, 444)
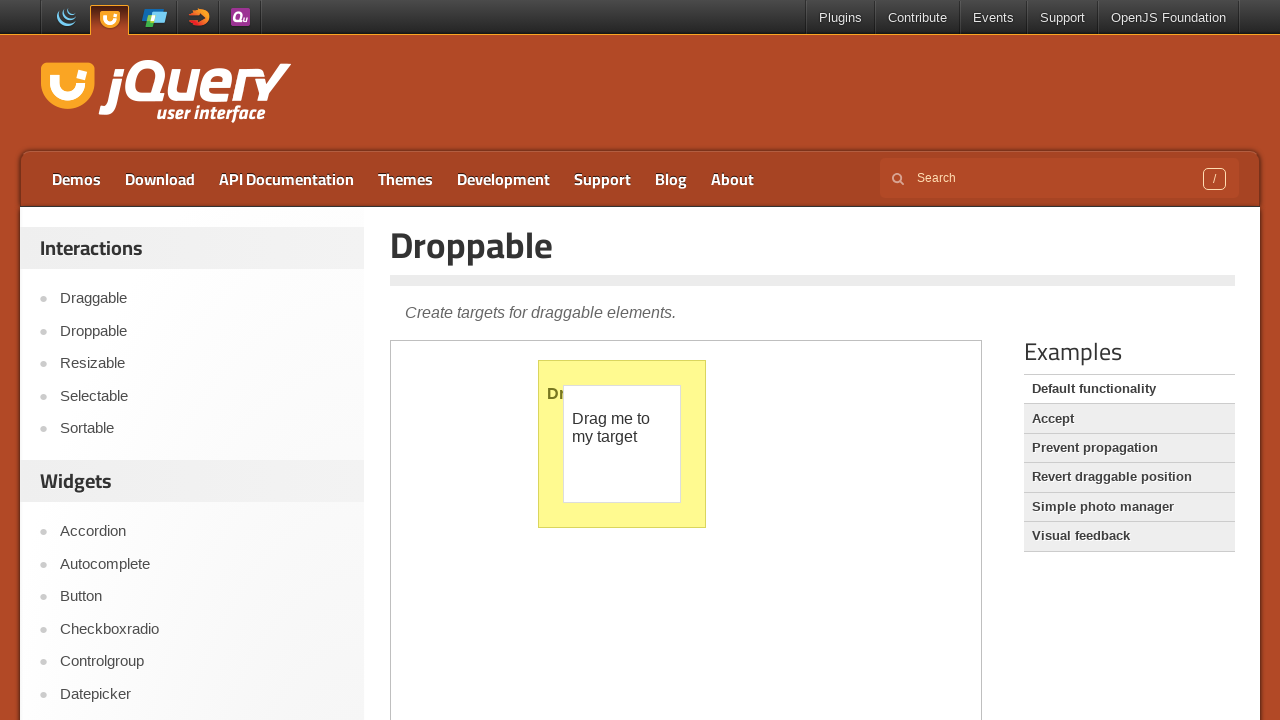

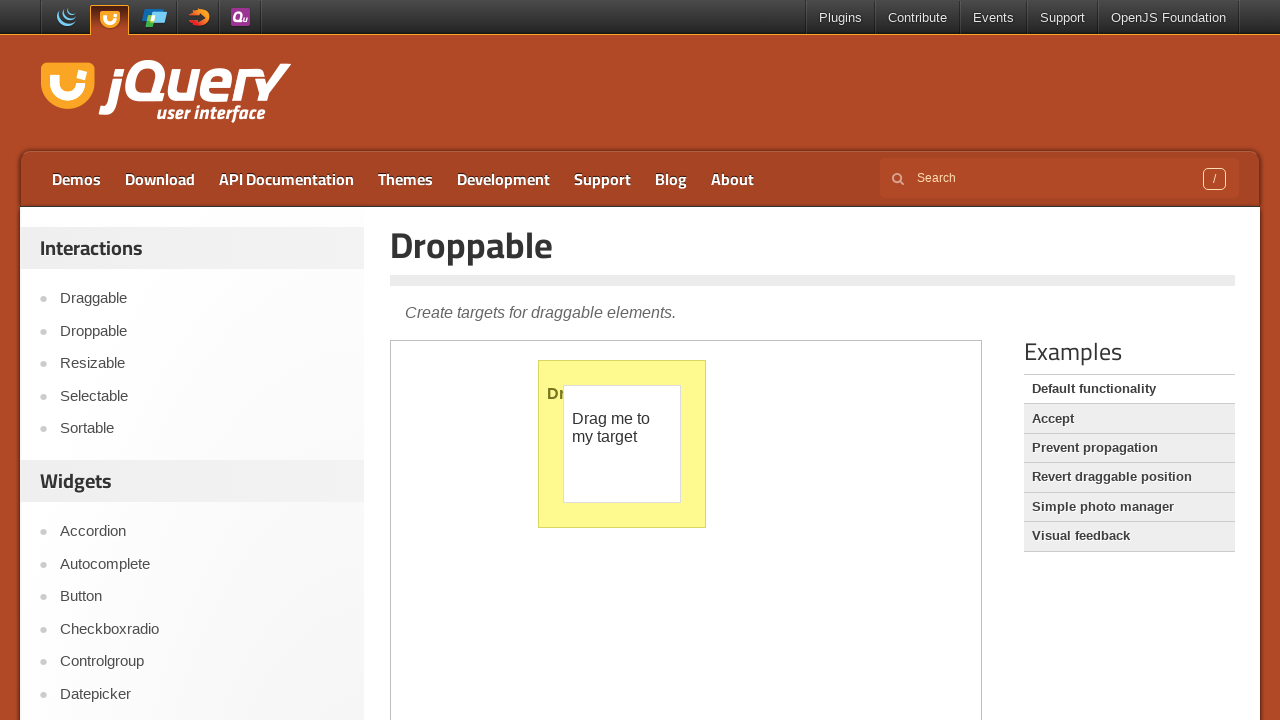